Navigates to a YouTube video page and verifies the page loads by checking the title is available.

Starting URL: https://www.youtube.com/watch?v=YyB2NGV69xE&list=PLFGoYjJG_fqo4oVsa6l_V-_7-tzBnlulT

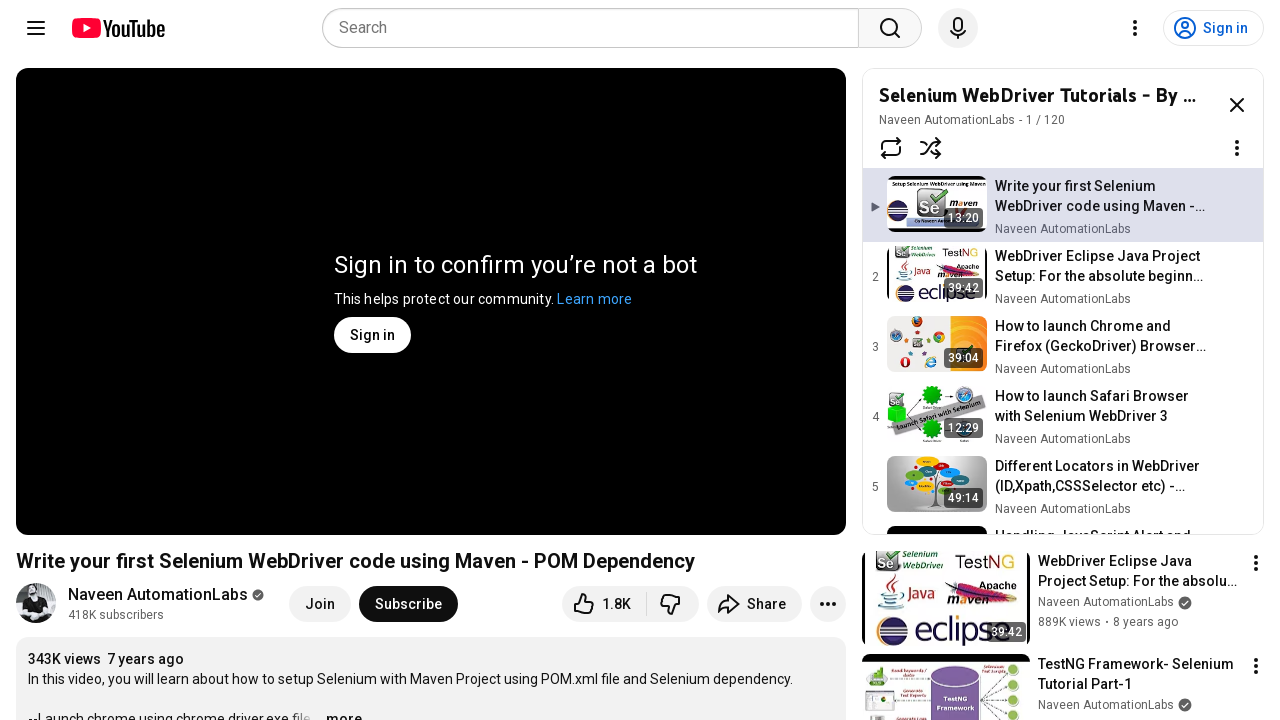

Navigated to YouTube video page
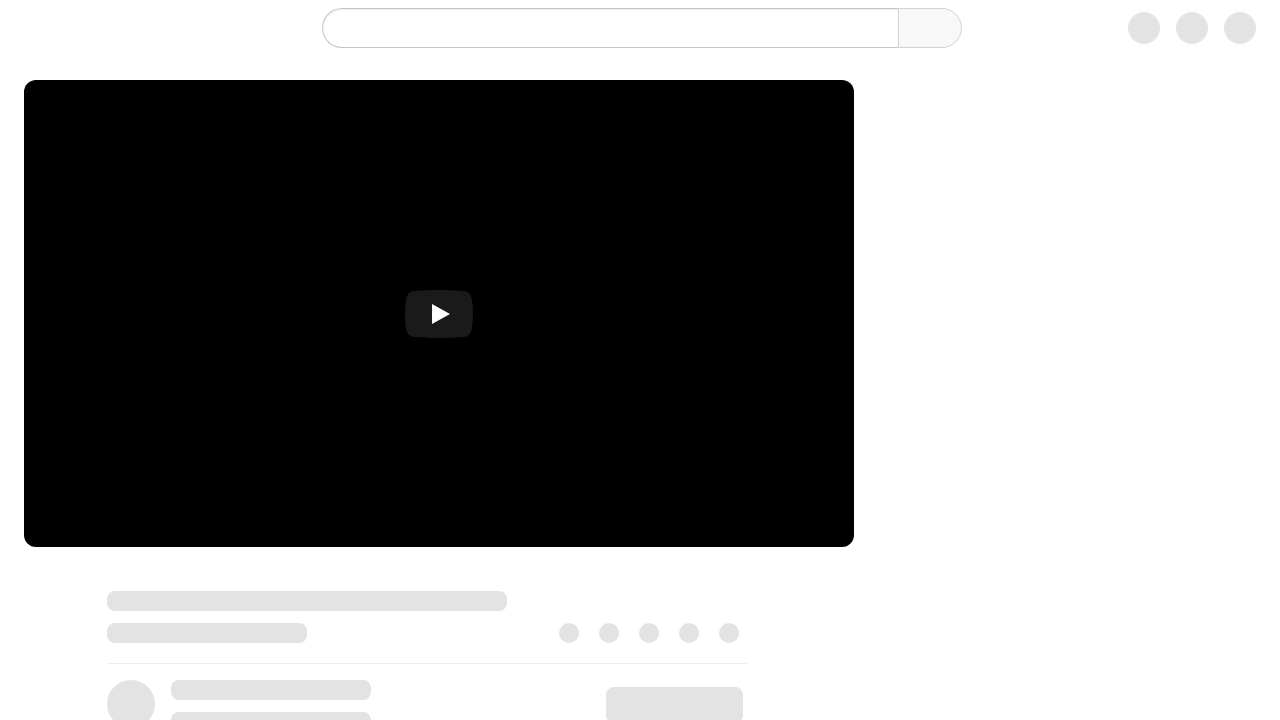

Page DOM content loaded
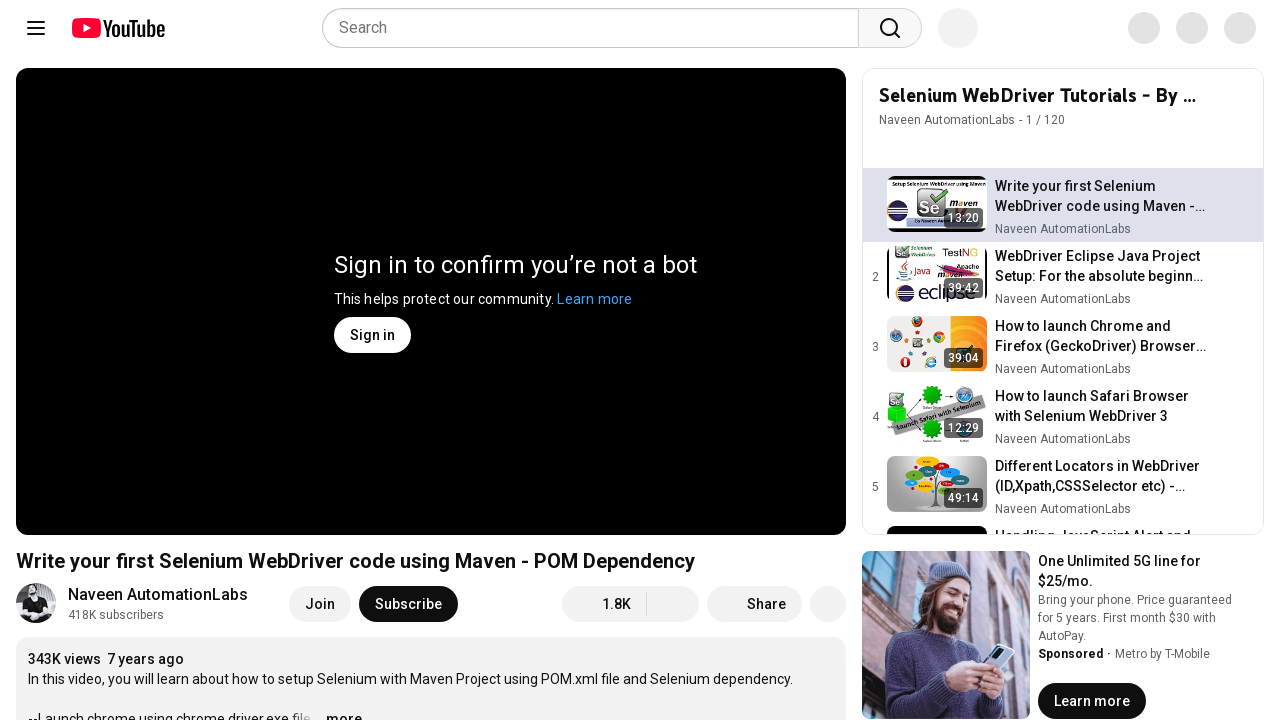

Retrieved page title: Write your first Selenium WebDriver code using Maven - POM Dependency - YouTube
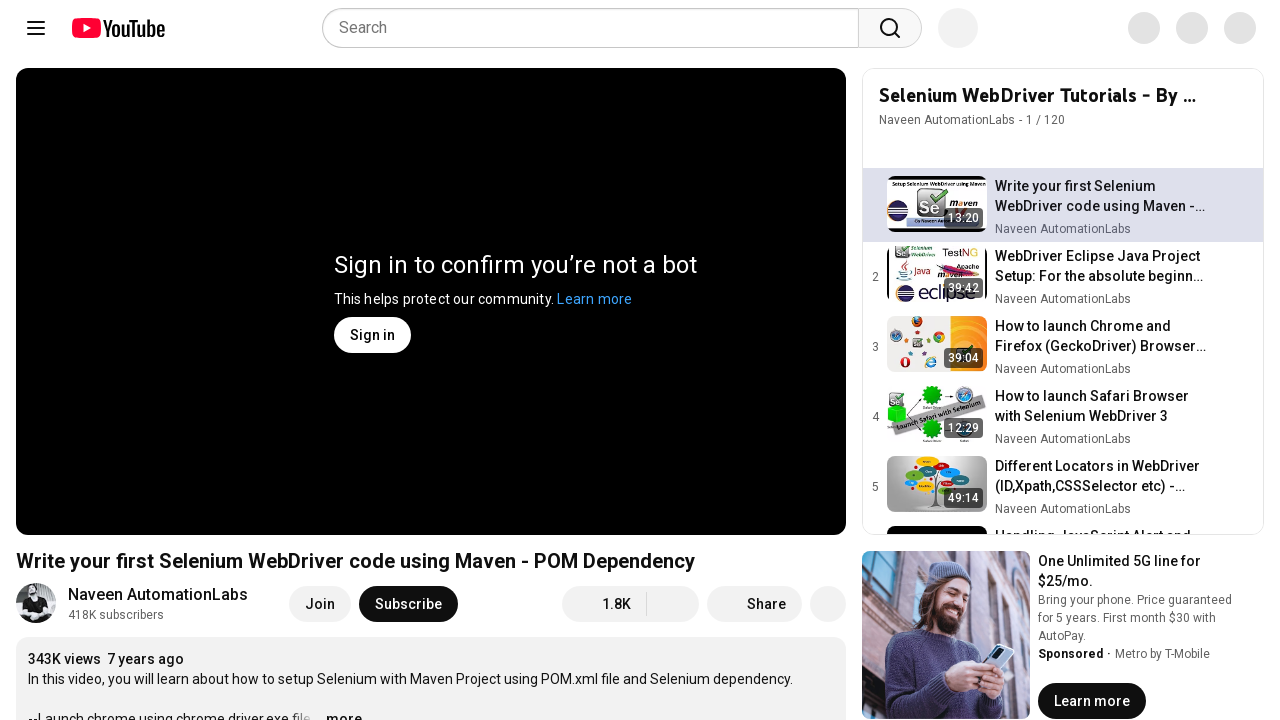

Printed page title to console
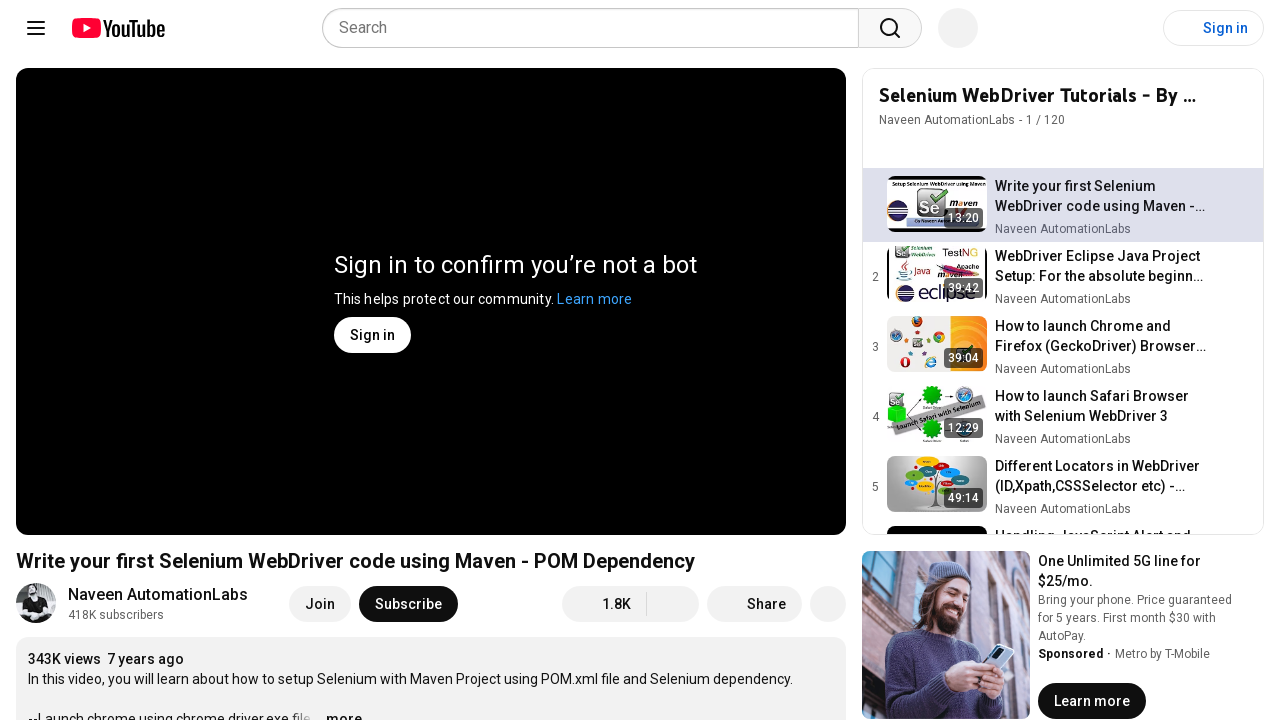

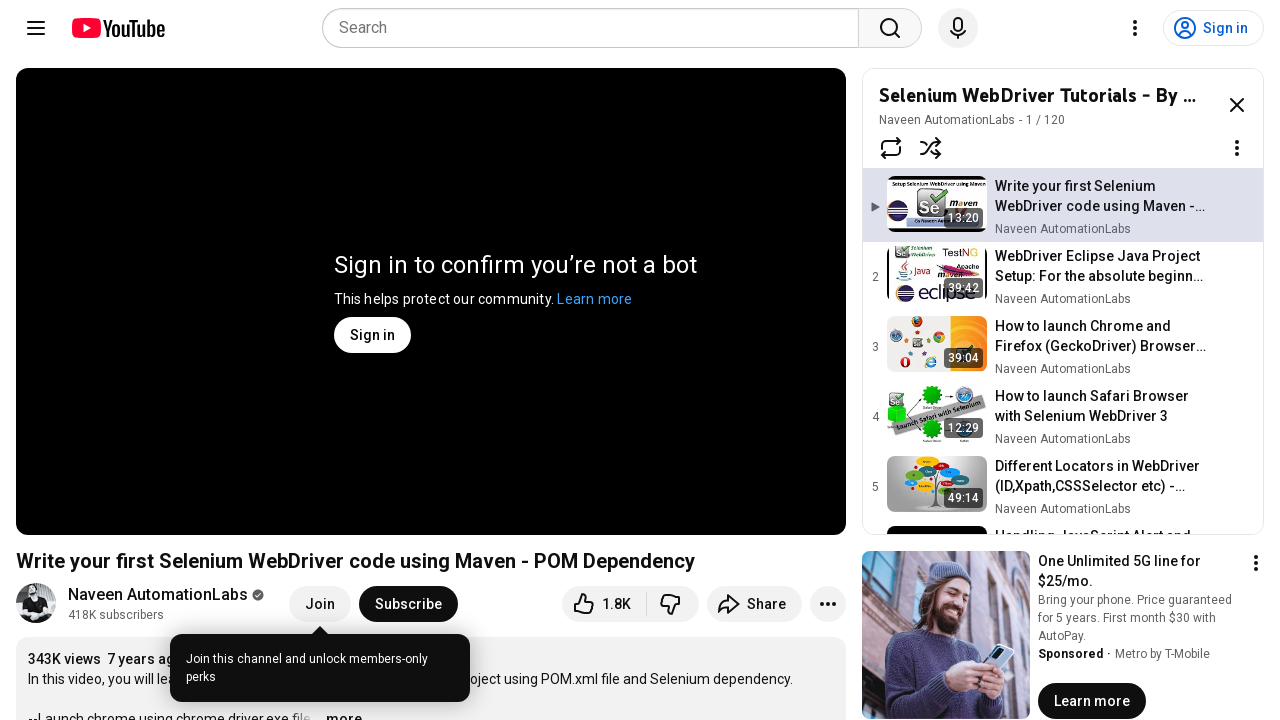